Tests JavaScript alert handling functionality by triggering different types of alerts (simple alert, confirm alert, and prompt alert) and interacting with them by accepting and entering text.

Starting URL: http://demo.automationtesting.in/Alerts.html

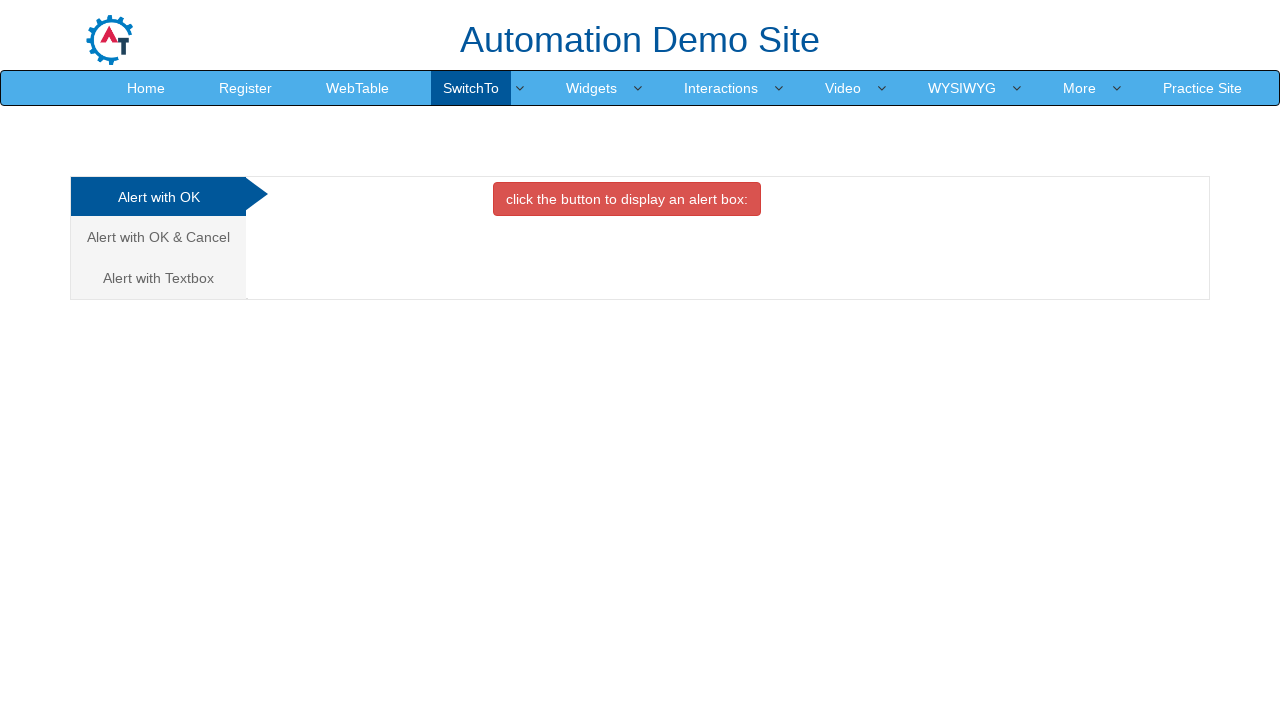

Clicked on the first alert tab (Alert with OK) at (158, 197) on xpath=/html/body/div[1]/div/div/div/div[1]/ul/li[1]/a
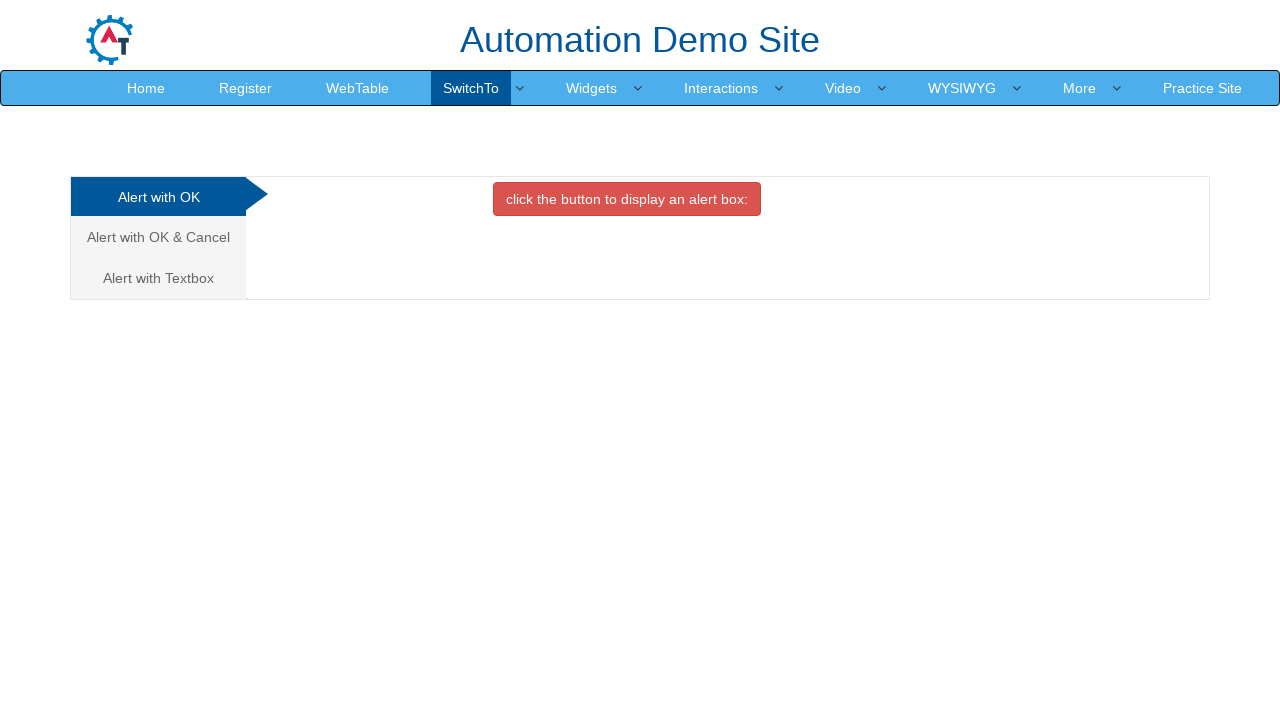

Clicked button to trigger OK alert at (627, 199) on xpath=//*[@id='OKTab']/button
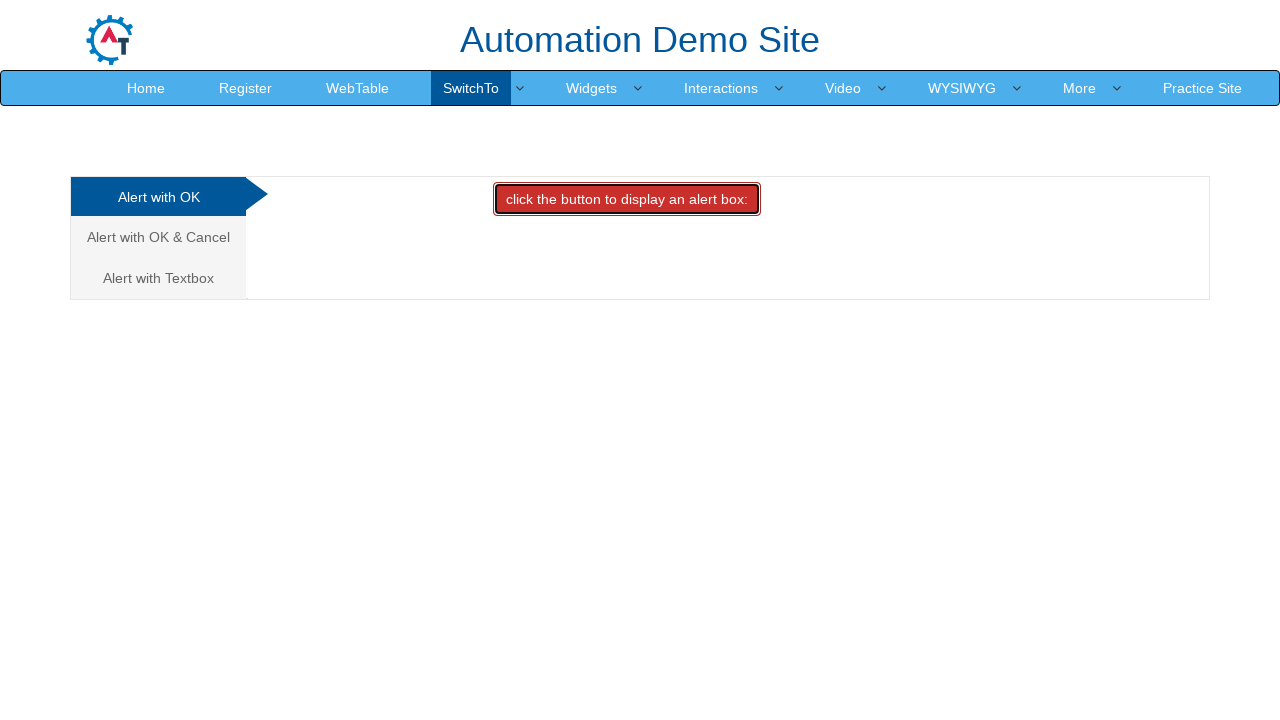

Set up dialog handler and clicked button to trigger simple alert, then accepted it at (627, 199) on xpath=//*[@id='OKTab']/button
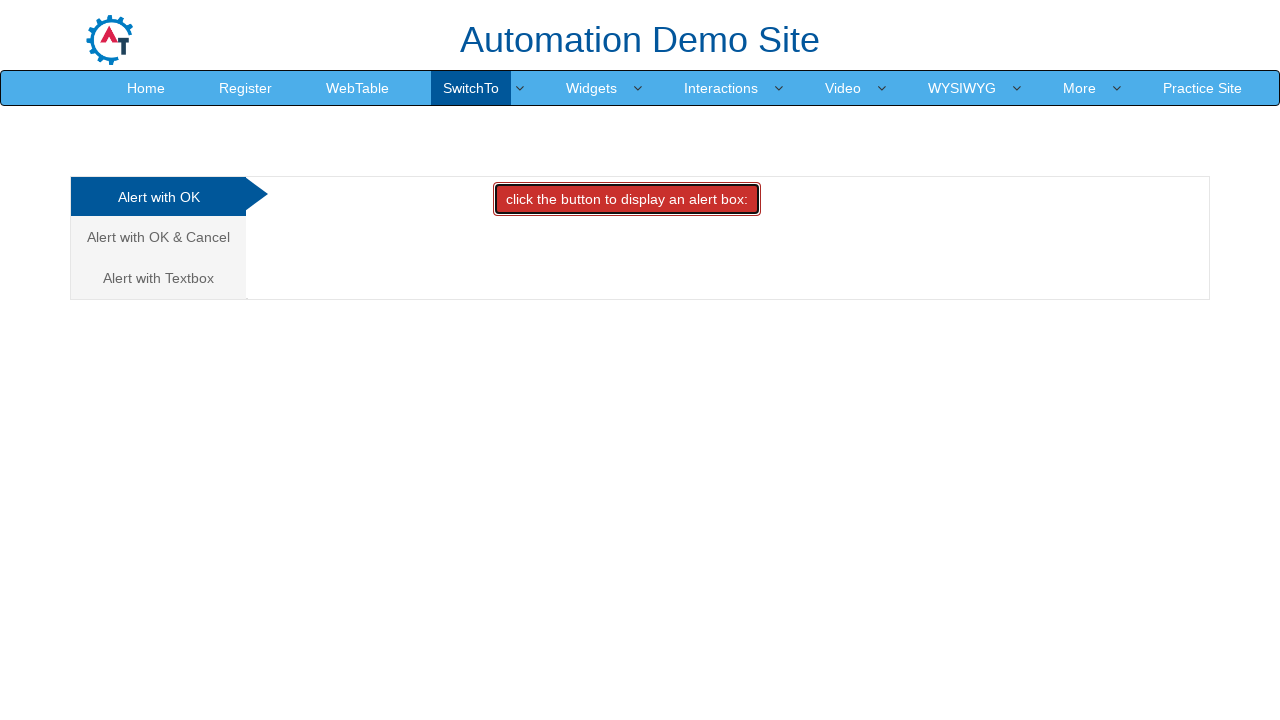

Clicked on the second alert tab (Alert with OK & Cancel) at (158, 237) on xpath=//html/body/div[1]/div/div/div/div/ul/li[2]/a
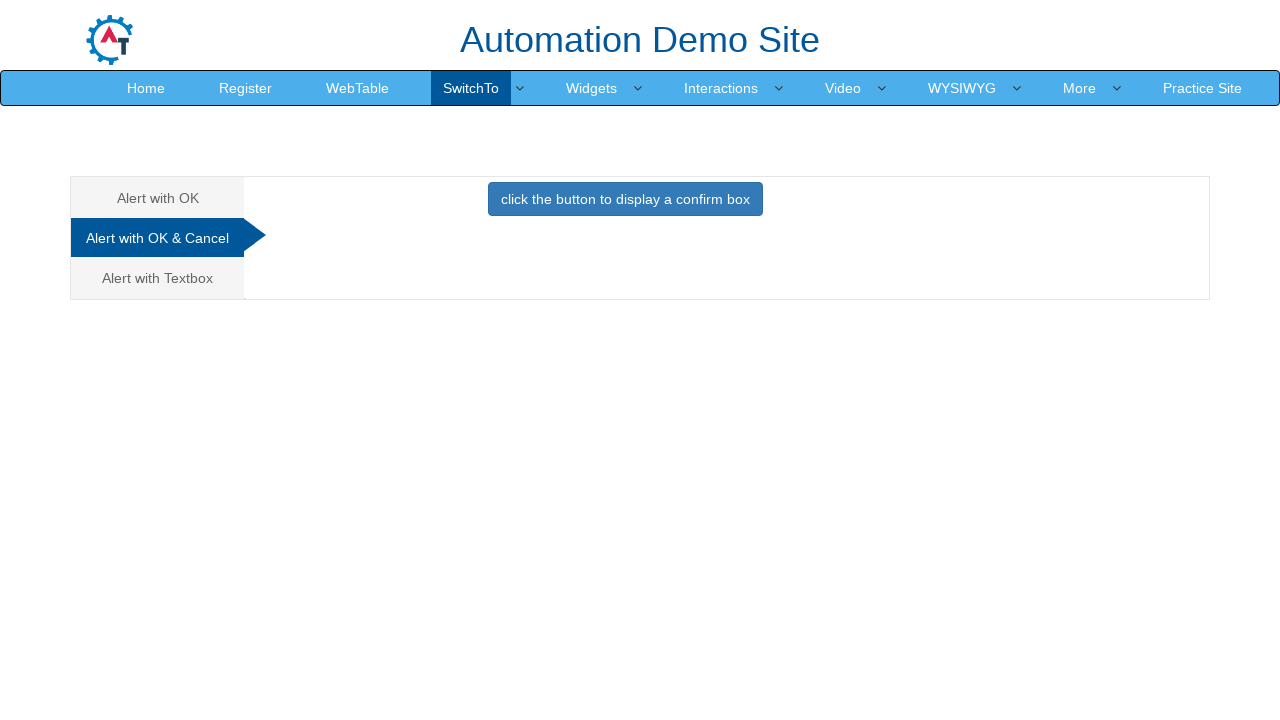

Clicked button to trigger confirm alert at (625, 199) on xpath=//html/body/div[1]/div/div/div/div[2]/div[2]/button
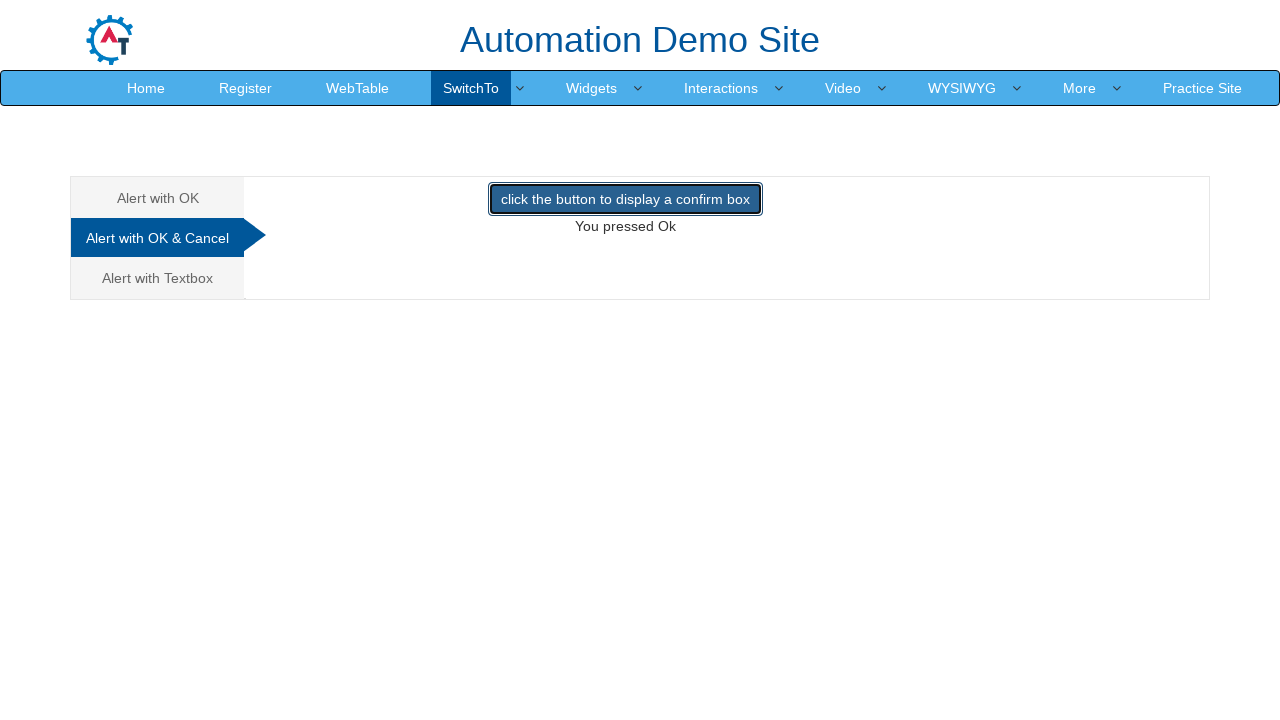

Waited 1 second for alert handling to complete
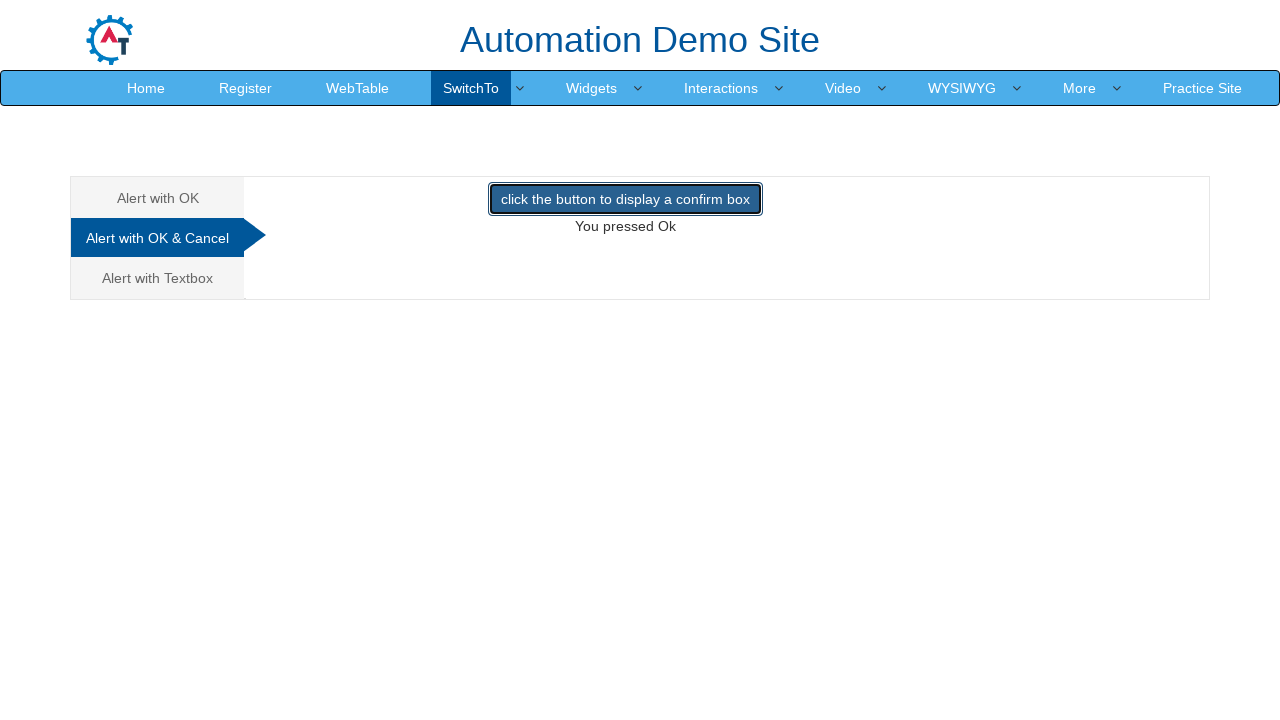

Clicked on the third alert tab (Alert with Textbox) at (158, 278) on xpath=//html/body/div/div/div/div/div[1]/ul/li[3]/a
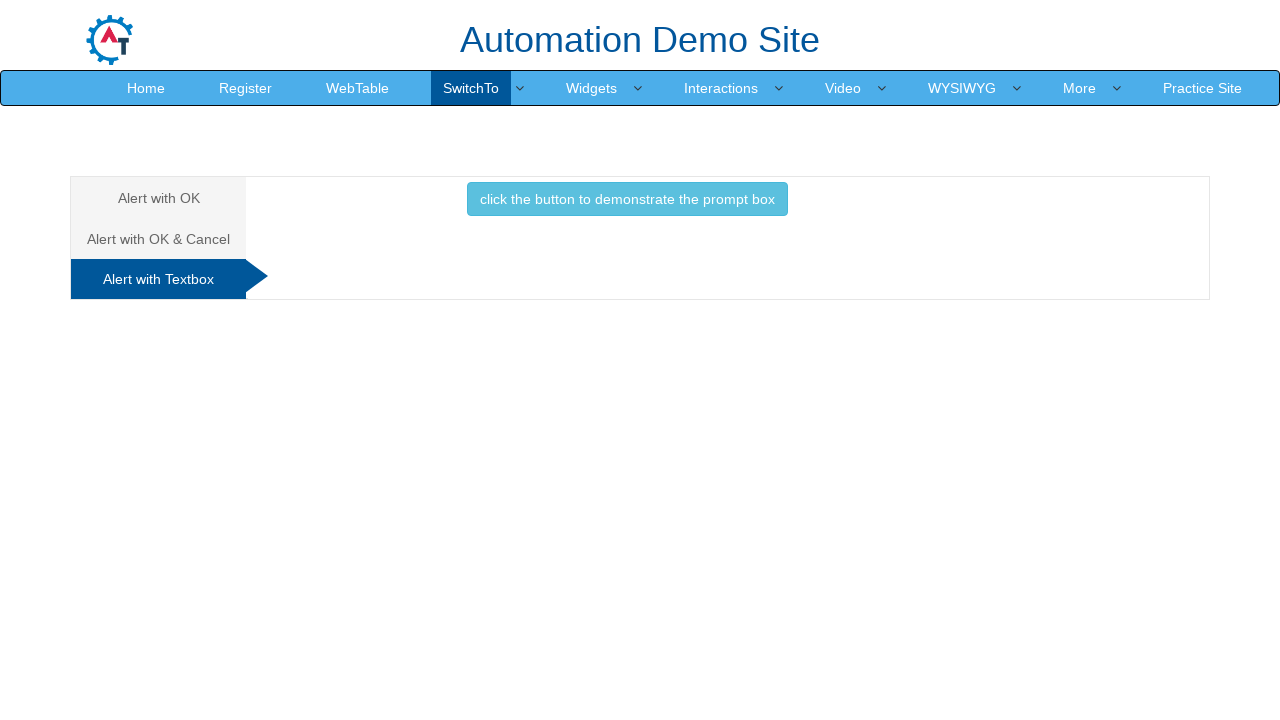

Set up dialog handler for prompt alert to enter text 'sanjubaba'
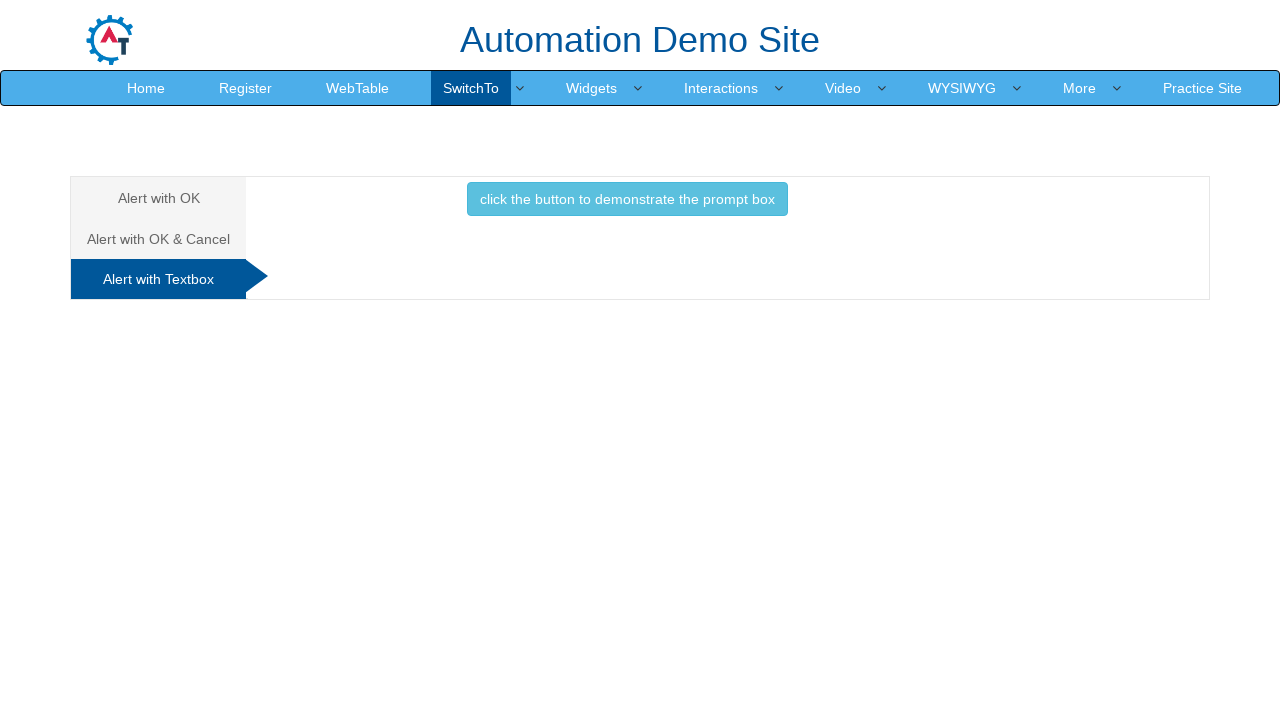

Clicked button to trigger prompt alert and entered text via dialog handler at (627, 199) on xpath=//html/body/div[1]/div/div/div/div[2]/div[3]/button
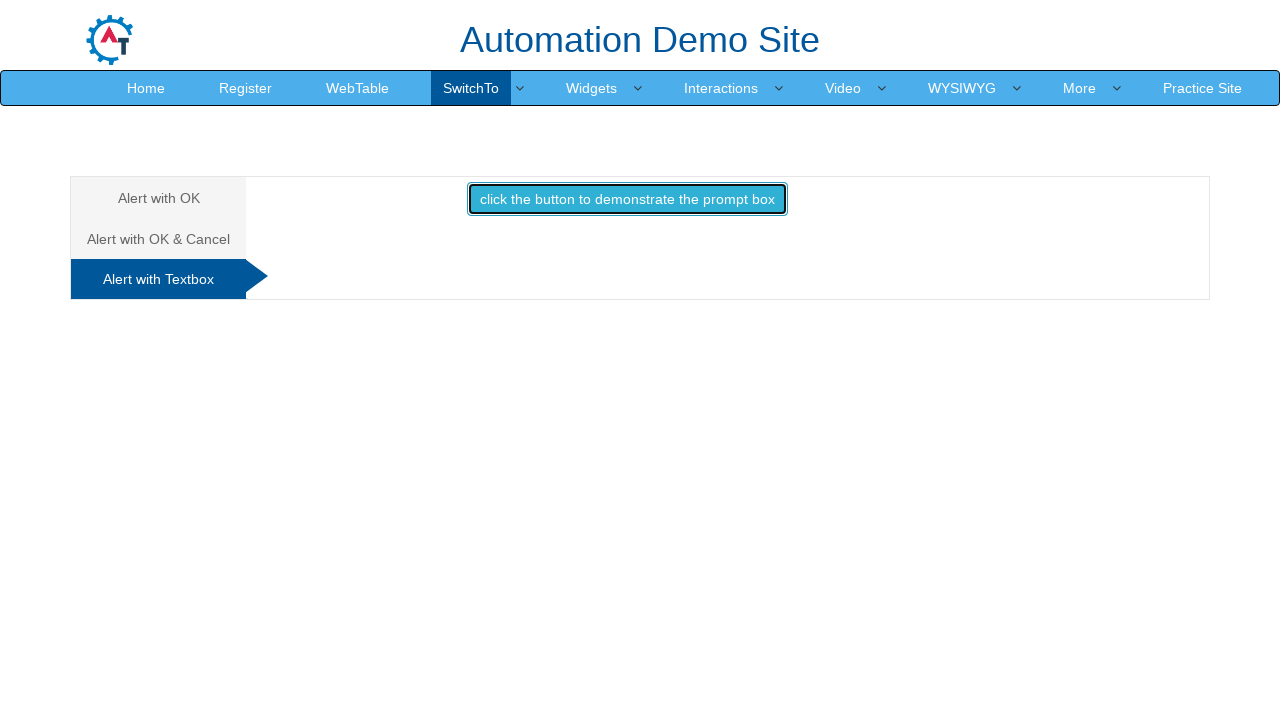

Waited 2 seconds for alert interaction to complete
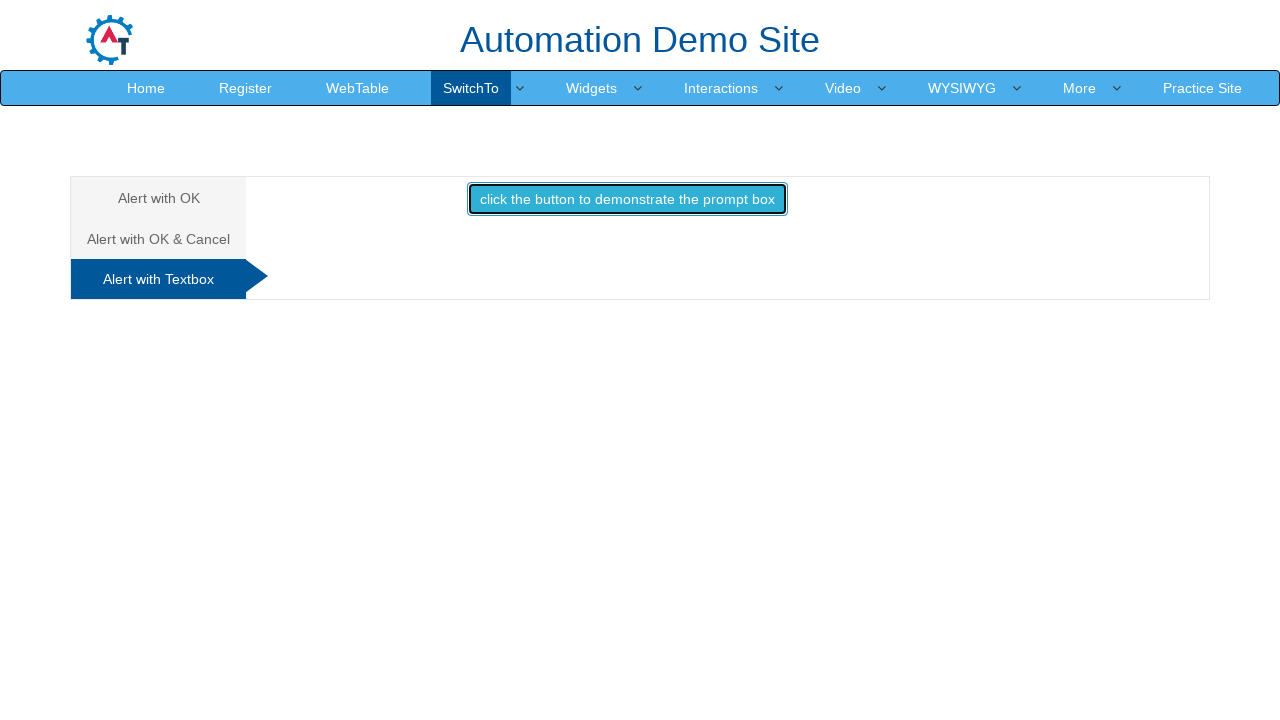

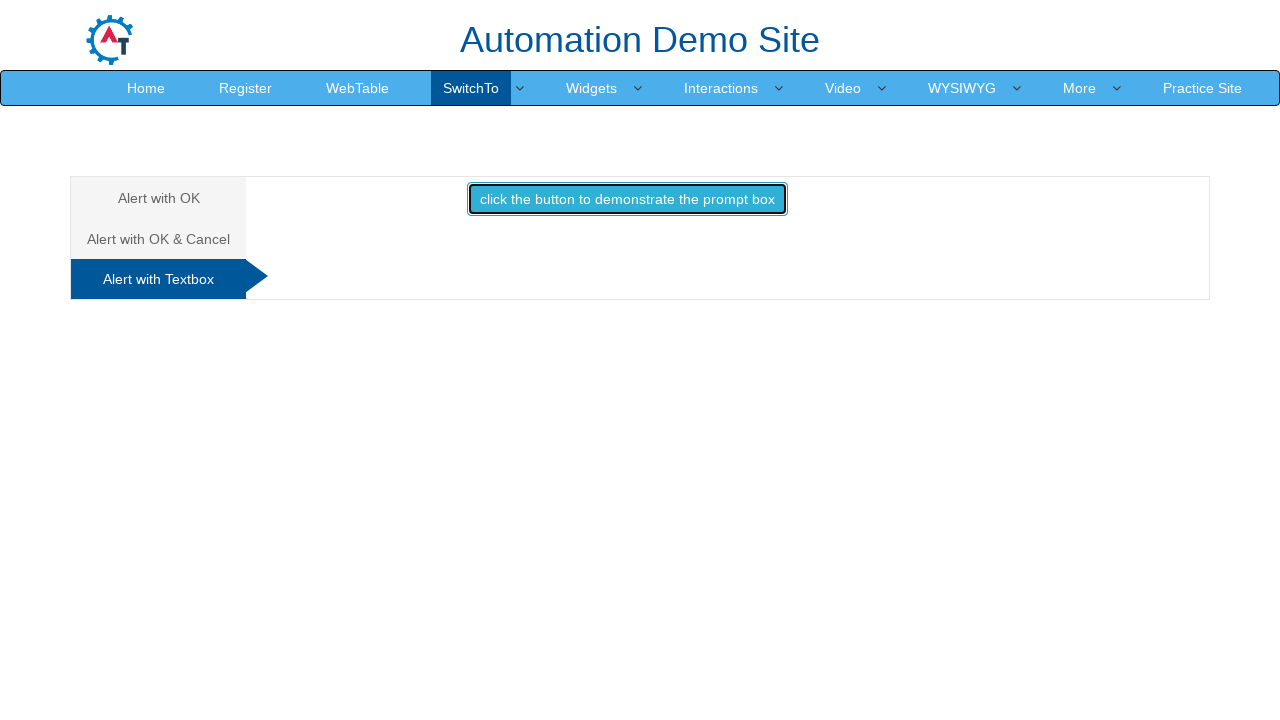